Tests keyboard action functionality by sending an ENTER key press and verifying the result is displayed

Starting URL: http://the-internet.herokuapp.com/key_presses

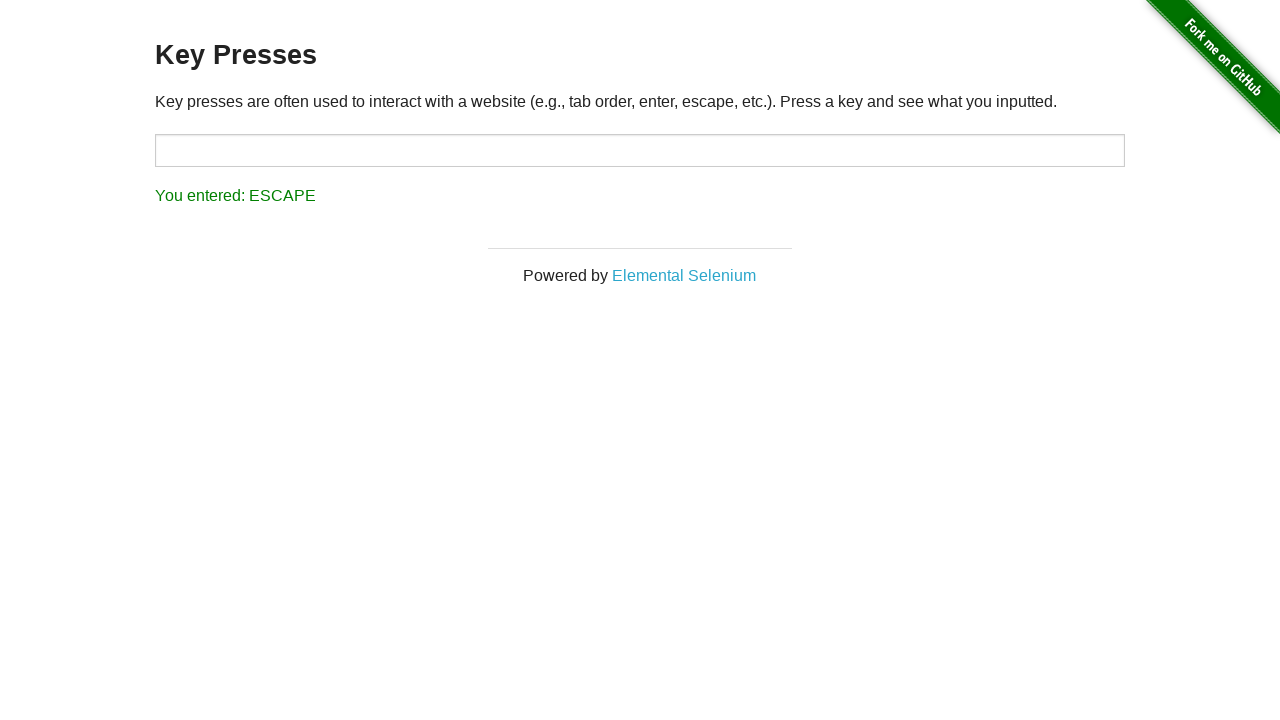

Pressed ENTER key
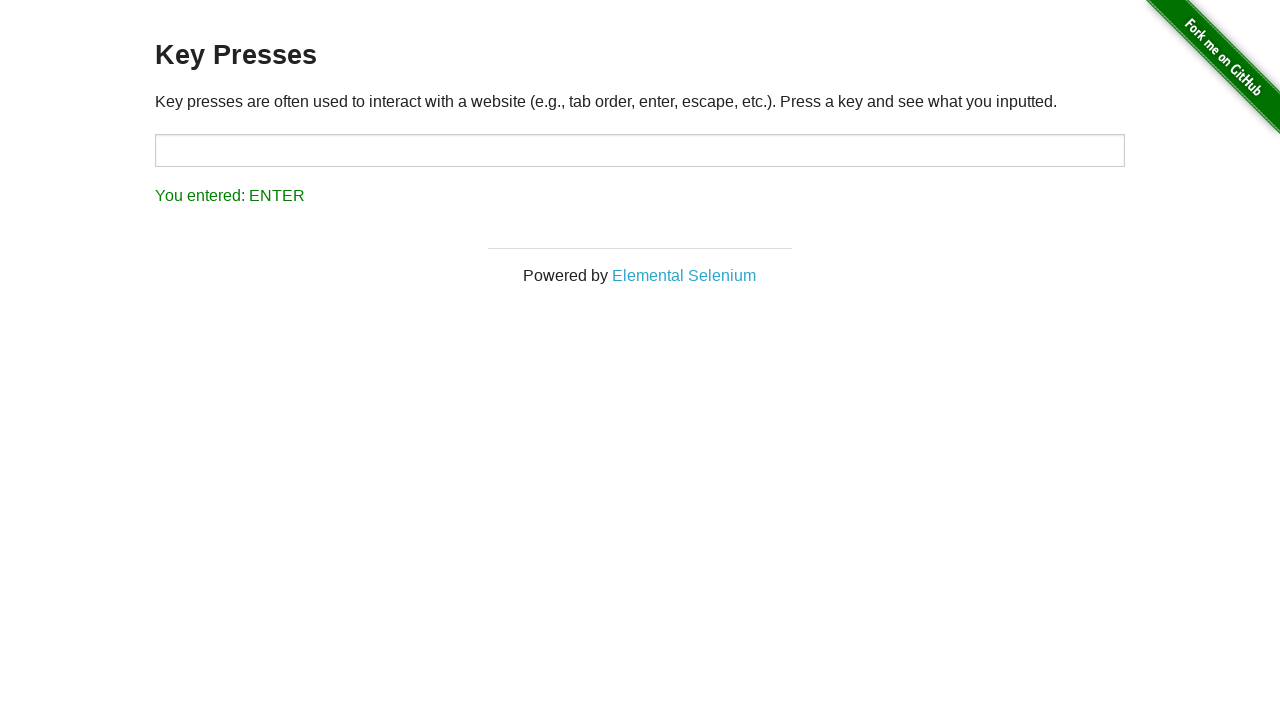

Result element appeared
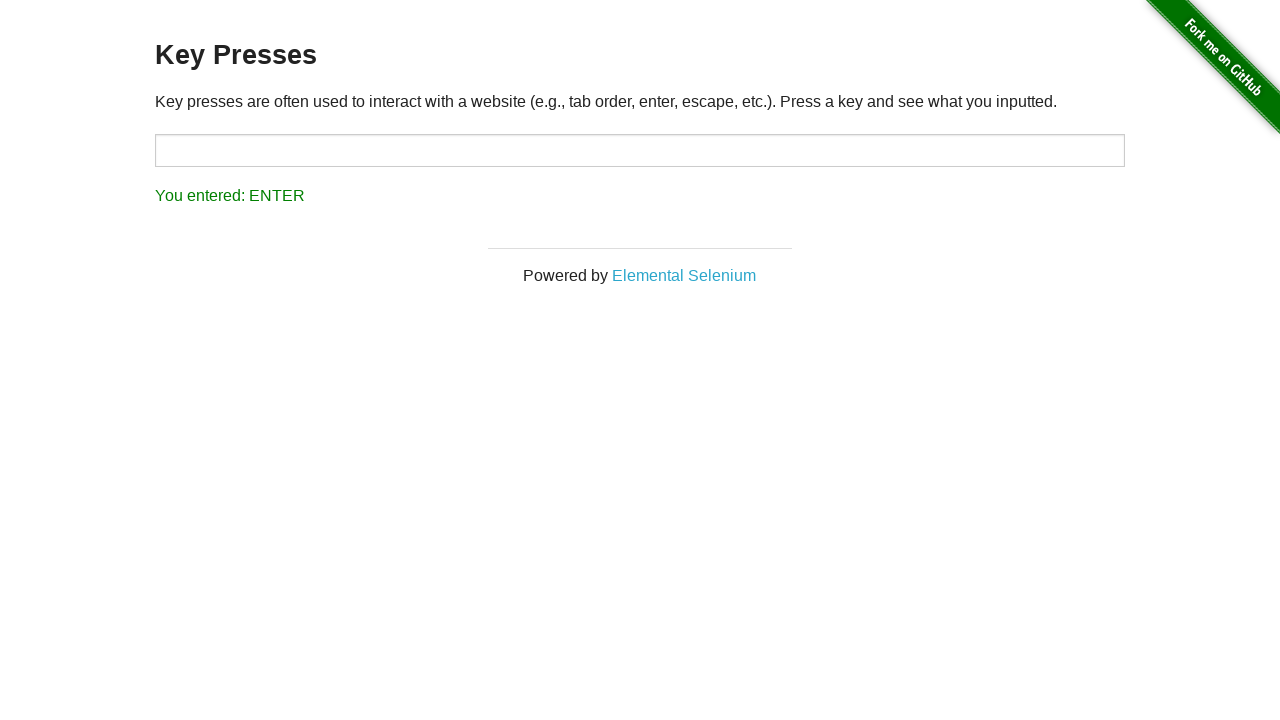

Retrieved result text content
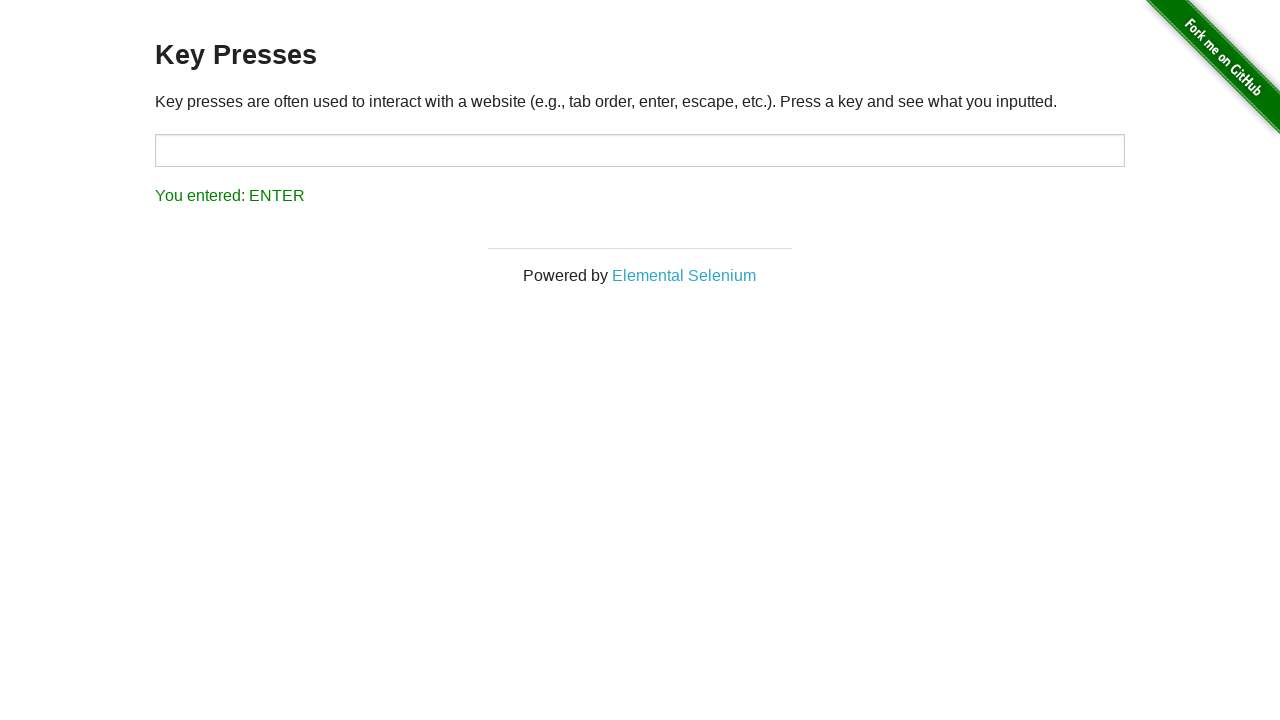

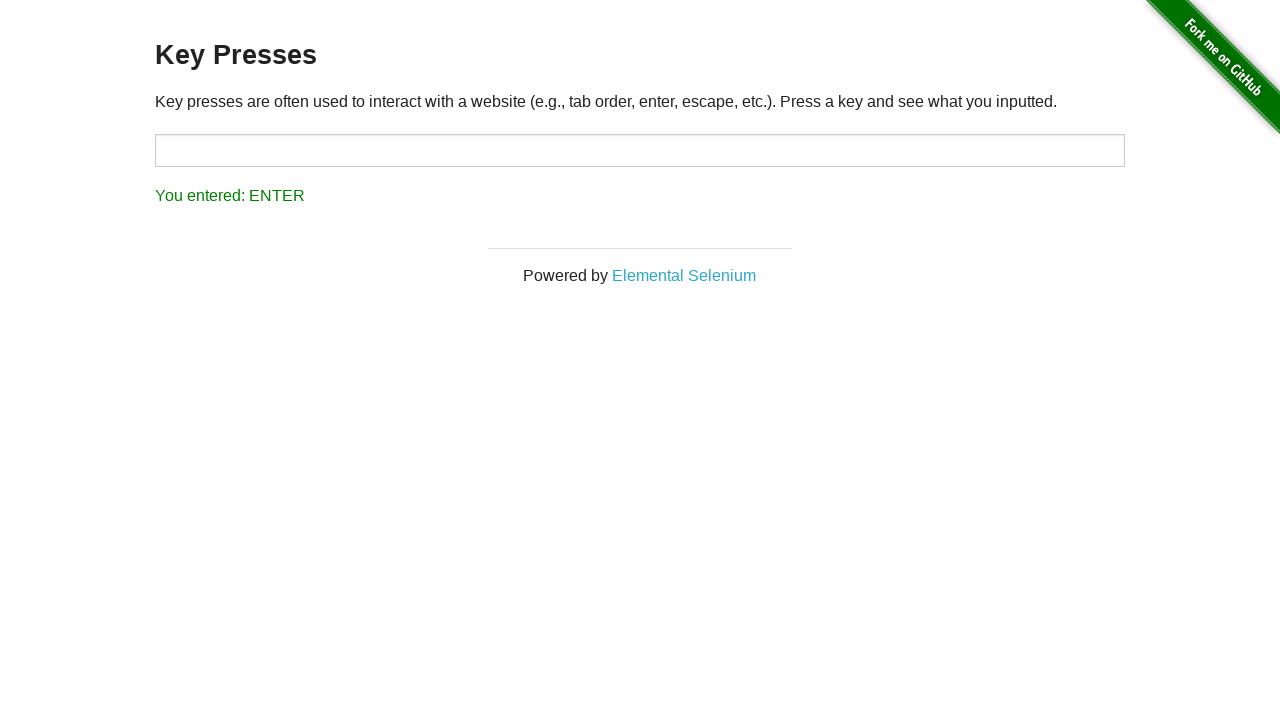